Tests drag and drop functionality by dragging an element from one container and dropping it into another target container on a demo page.

Starting URL: https://grotechminds.com/drag-and-drop/

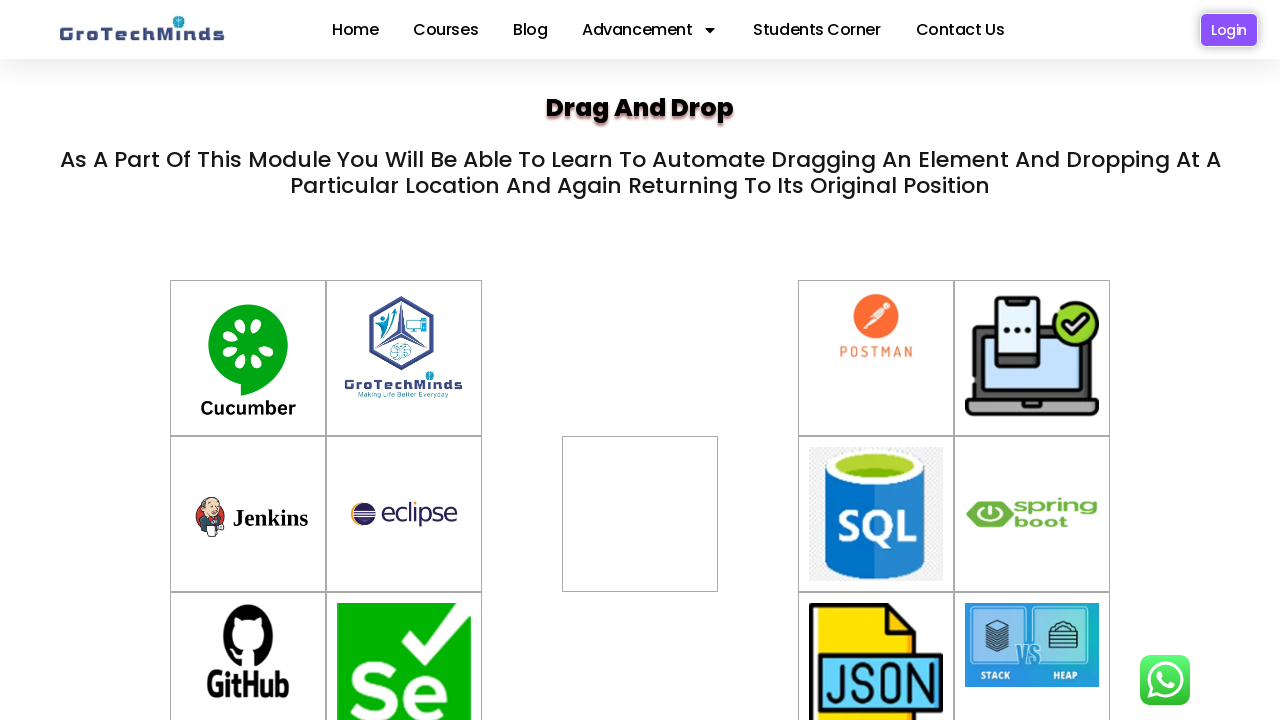

Waited for source drag element (container-6) to be visible
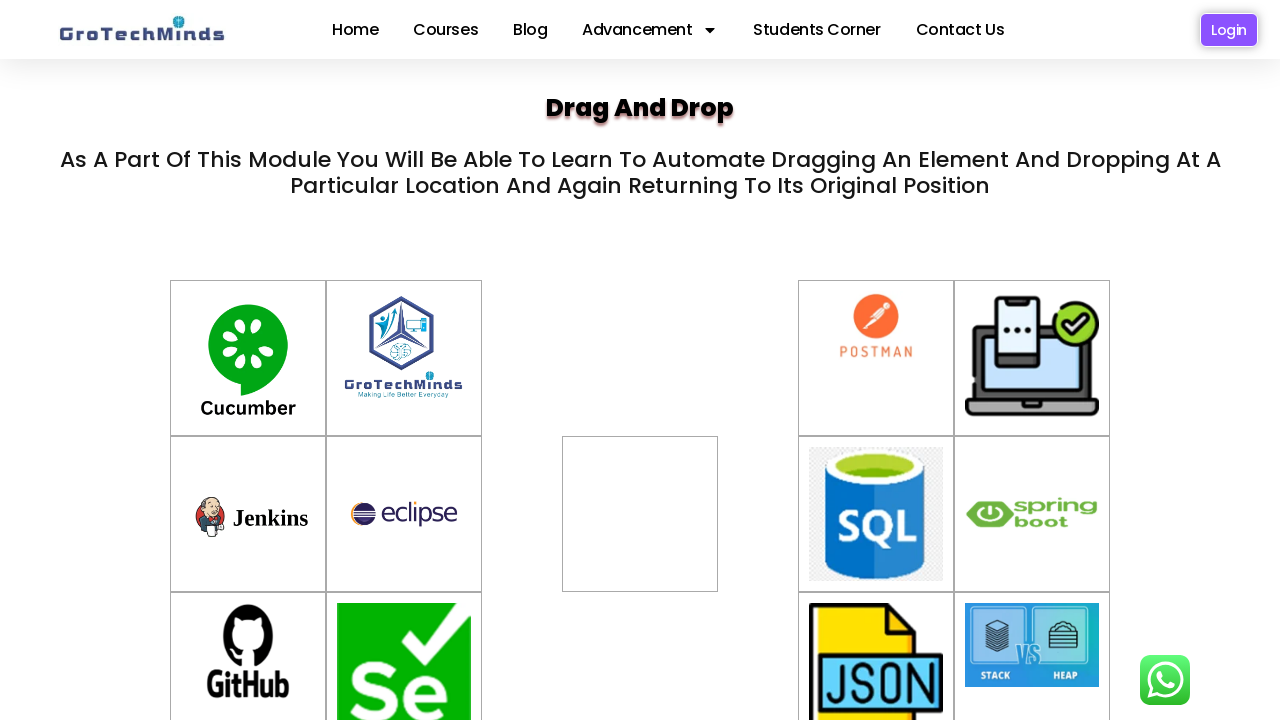

Waited for target drop element (div2) to be visible
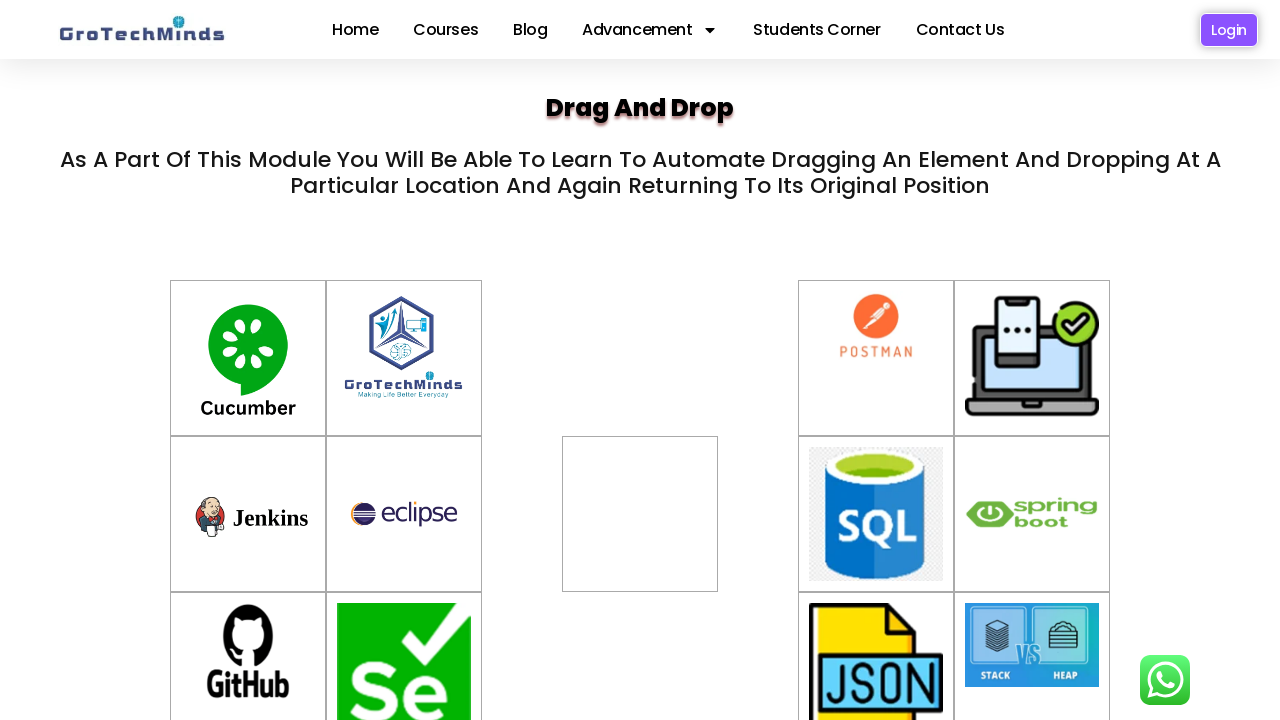

Located source drag element (container-6)
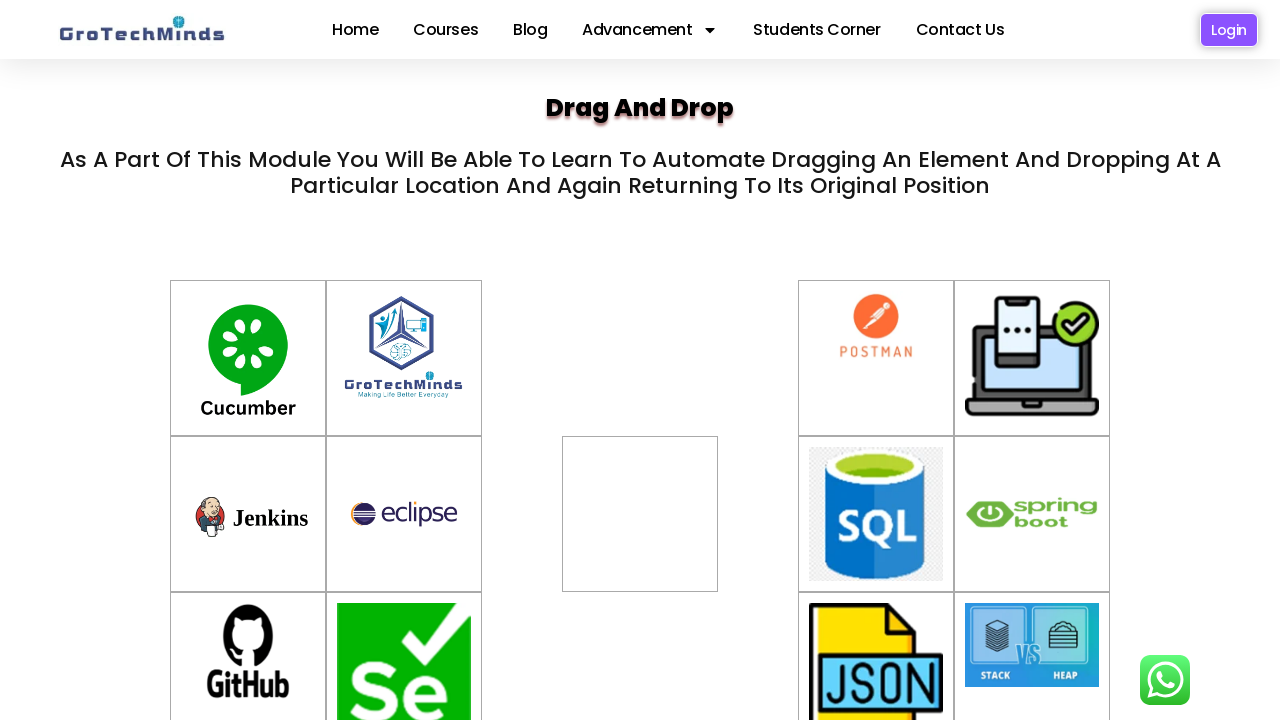

Located target drop element (div2)
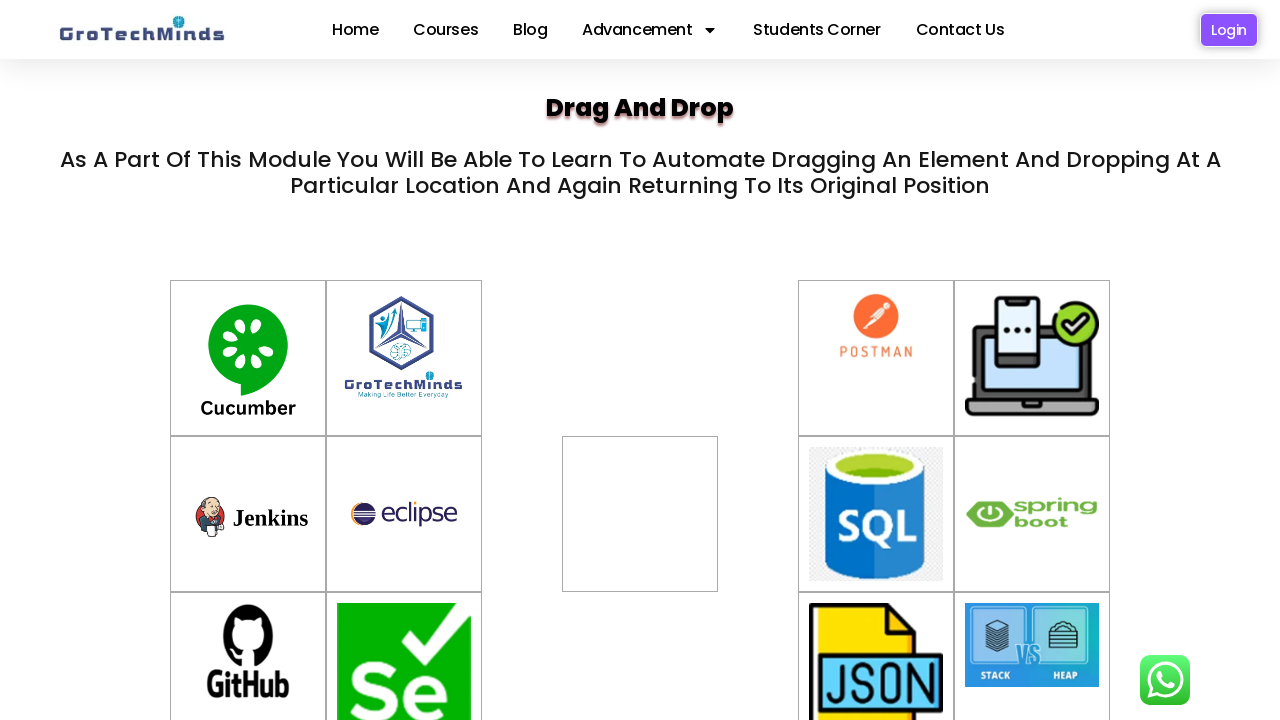

Performed drag and drop action from container-6 to div2 at (640, 514)
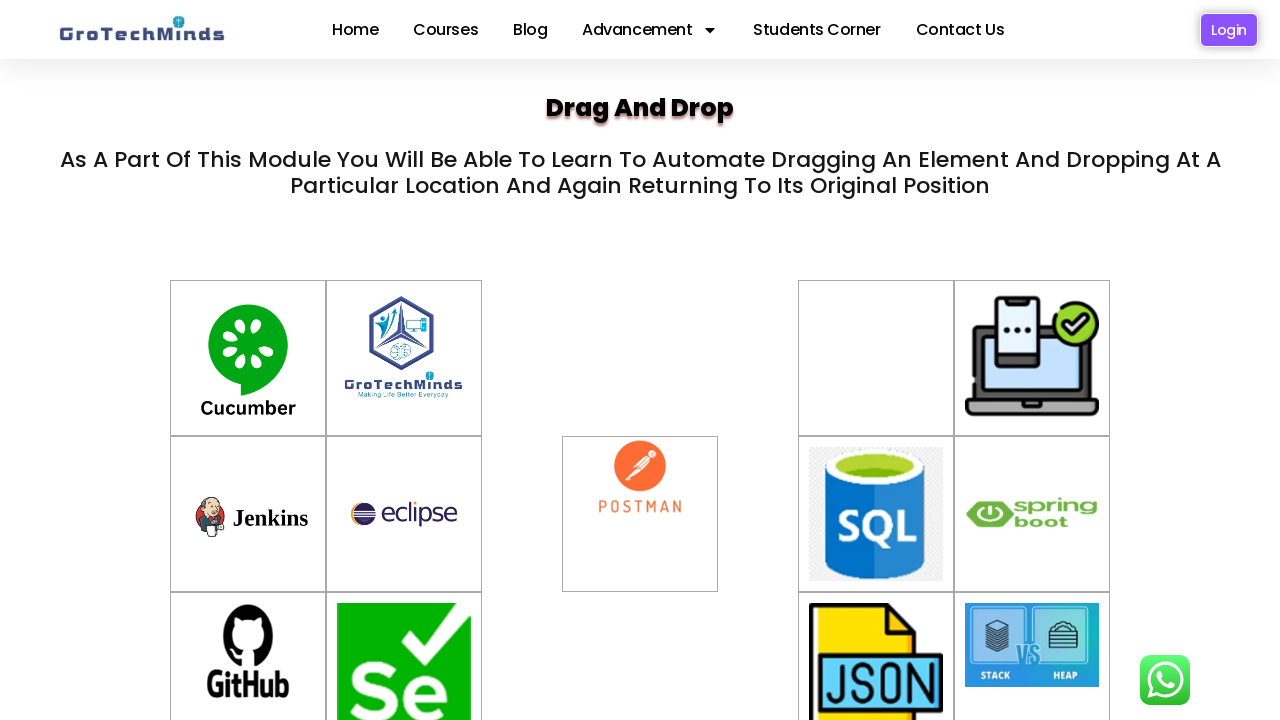

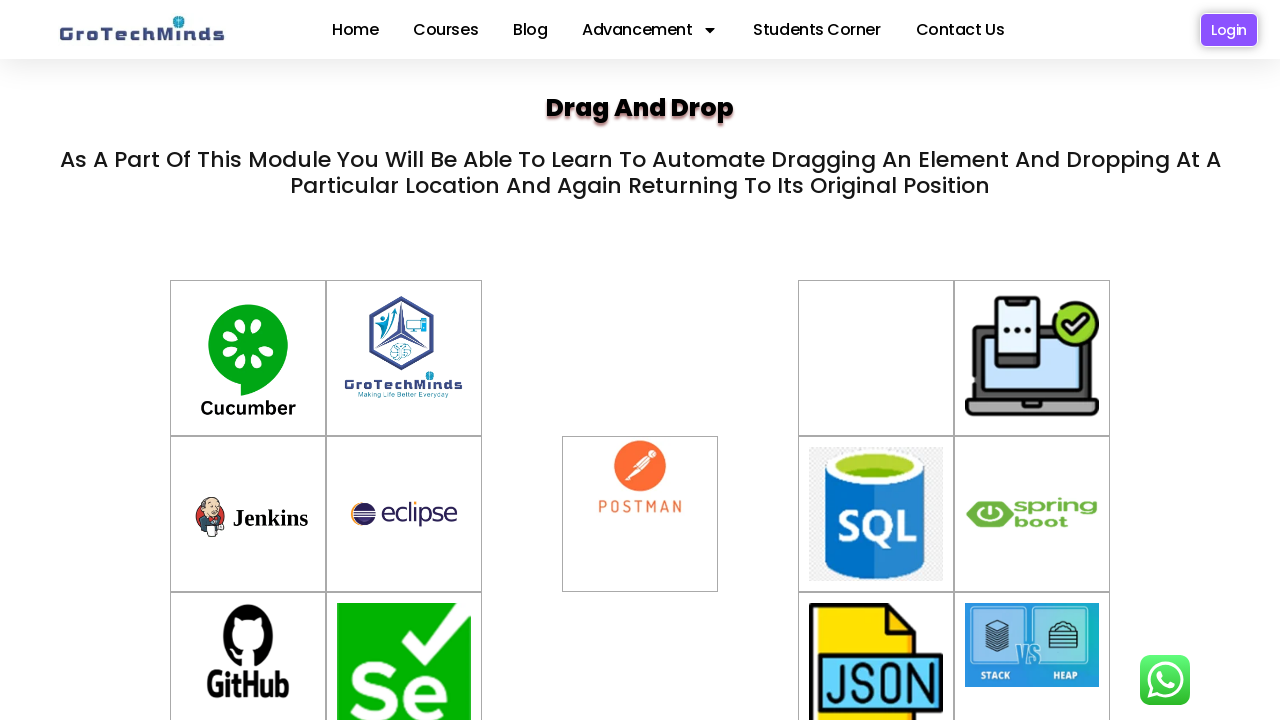